Tests Google Translate functionality by entering text in the source language input field and waiting for the translation to appear in the output area.

Starting URL: https://translate.google.com/#view=home&op=translate&sl=en&tl=es

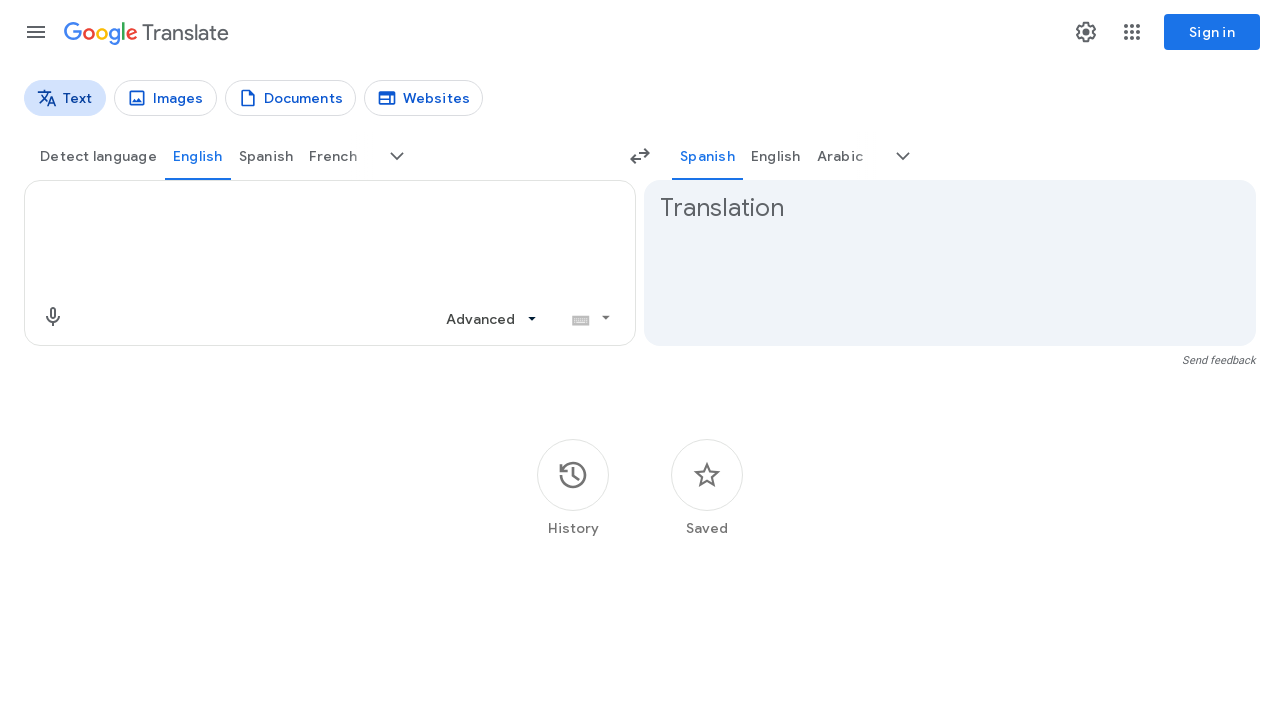

Source language textarea loaded
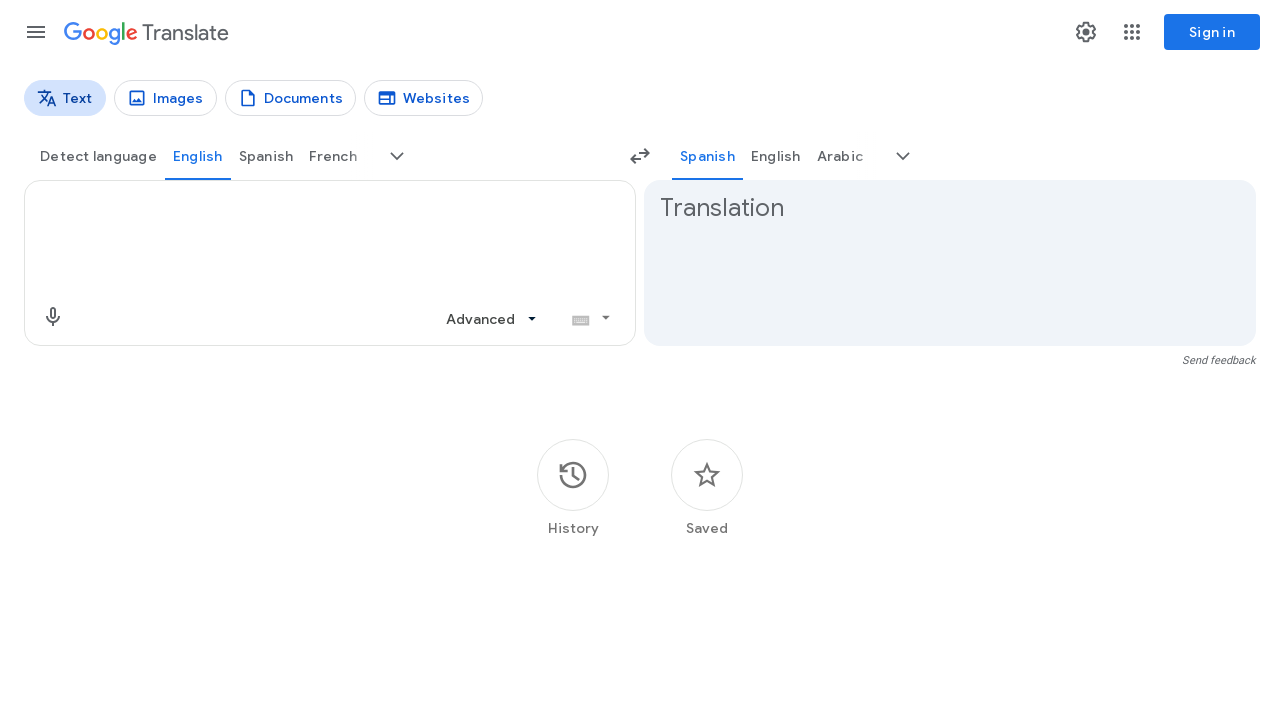

Entered source text 'Hello, how are you today?' in the textarea on textarea[aria-label*="Source"]
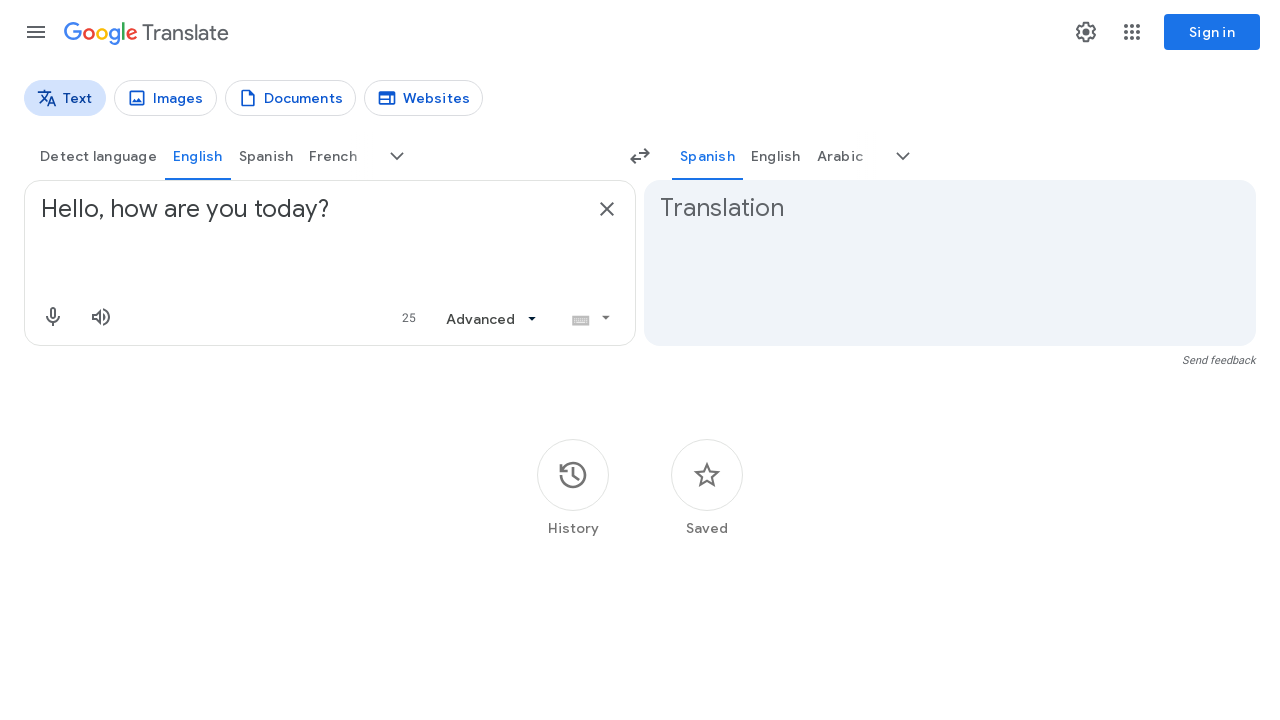

Translation appeared in the output area
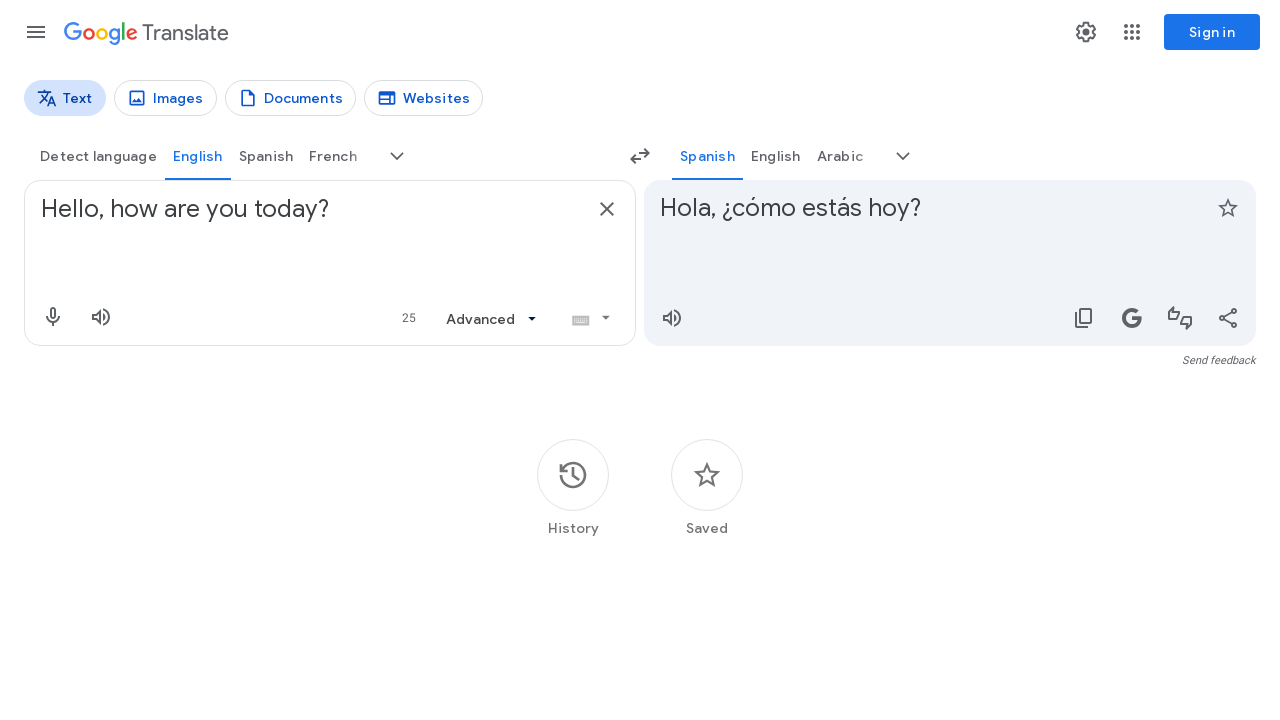

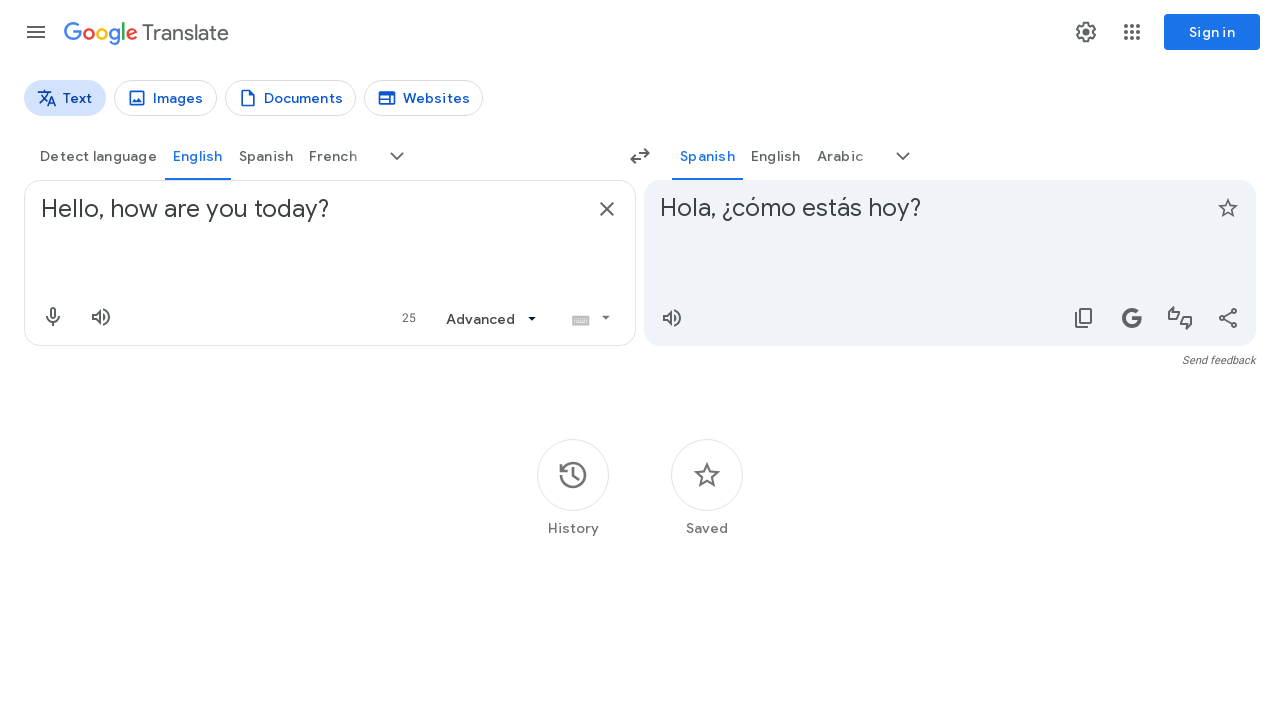